Navigates to the Sauce Demo website and maximizes the browser window to verify the page loads correctly

Starting URL: https://www.saucedemo.com/

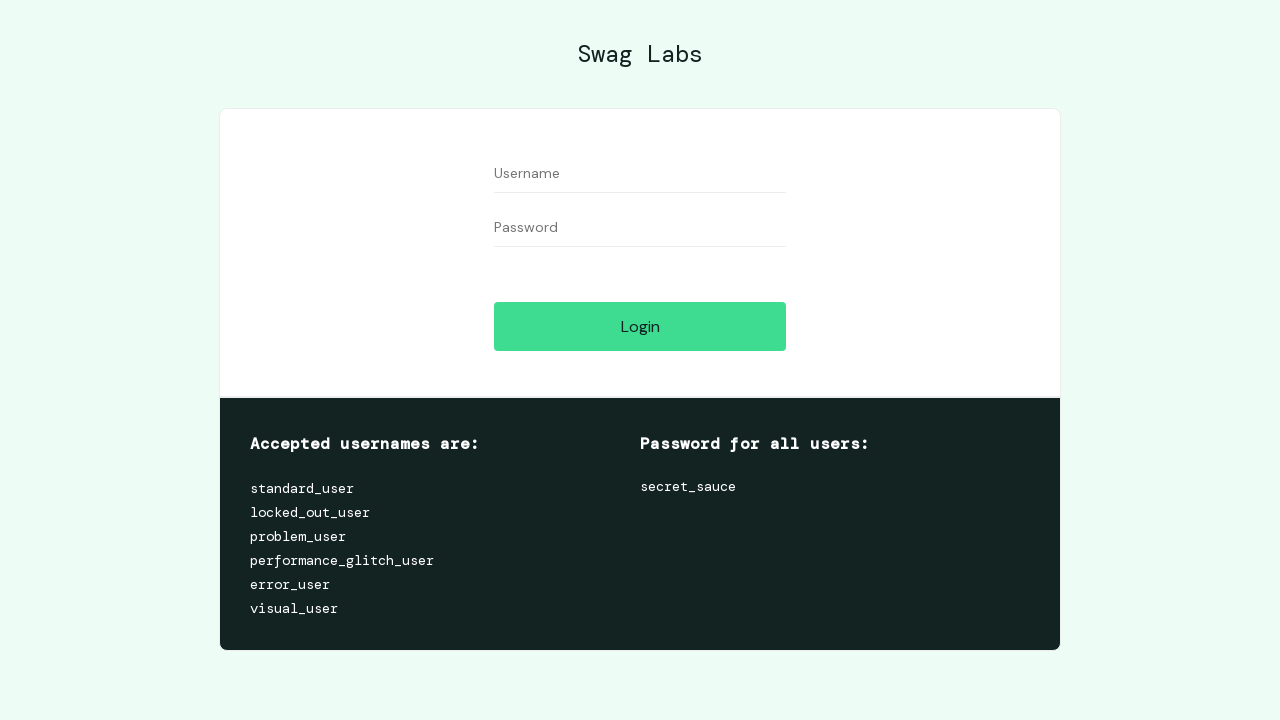

Set viewport size to 1920x1080
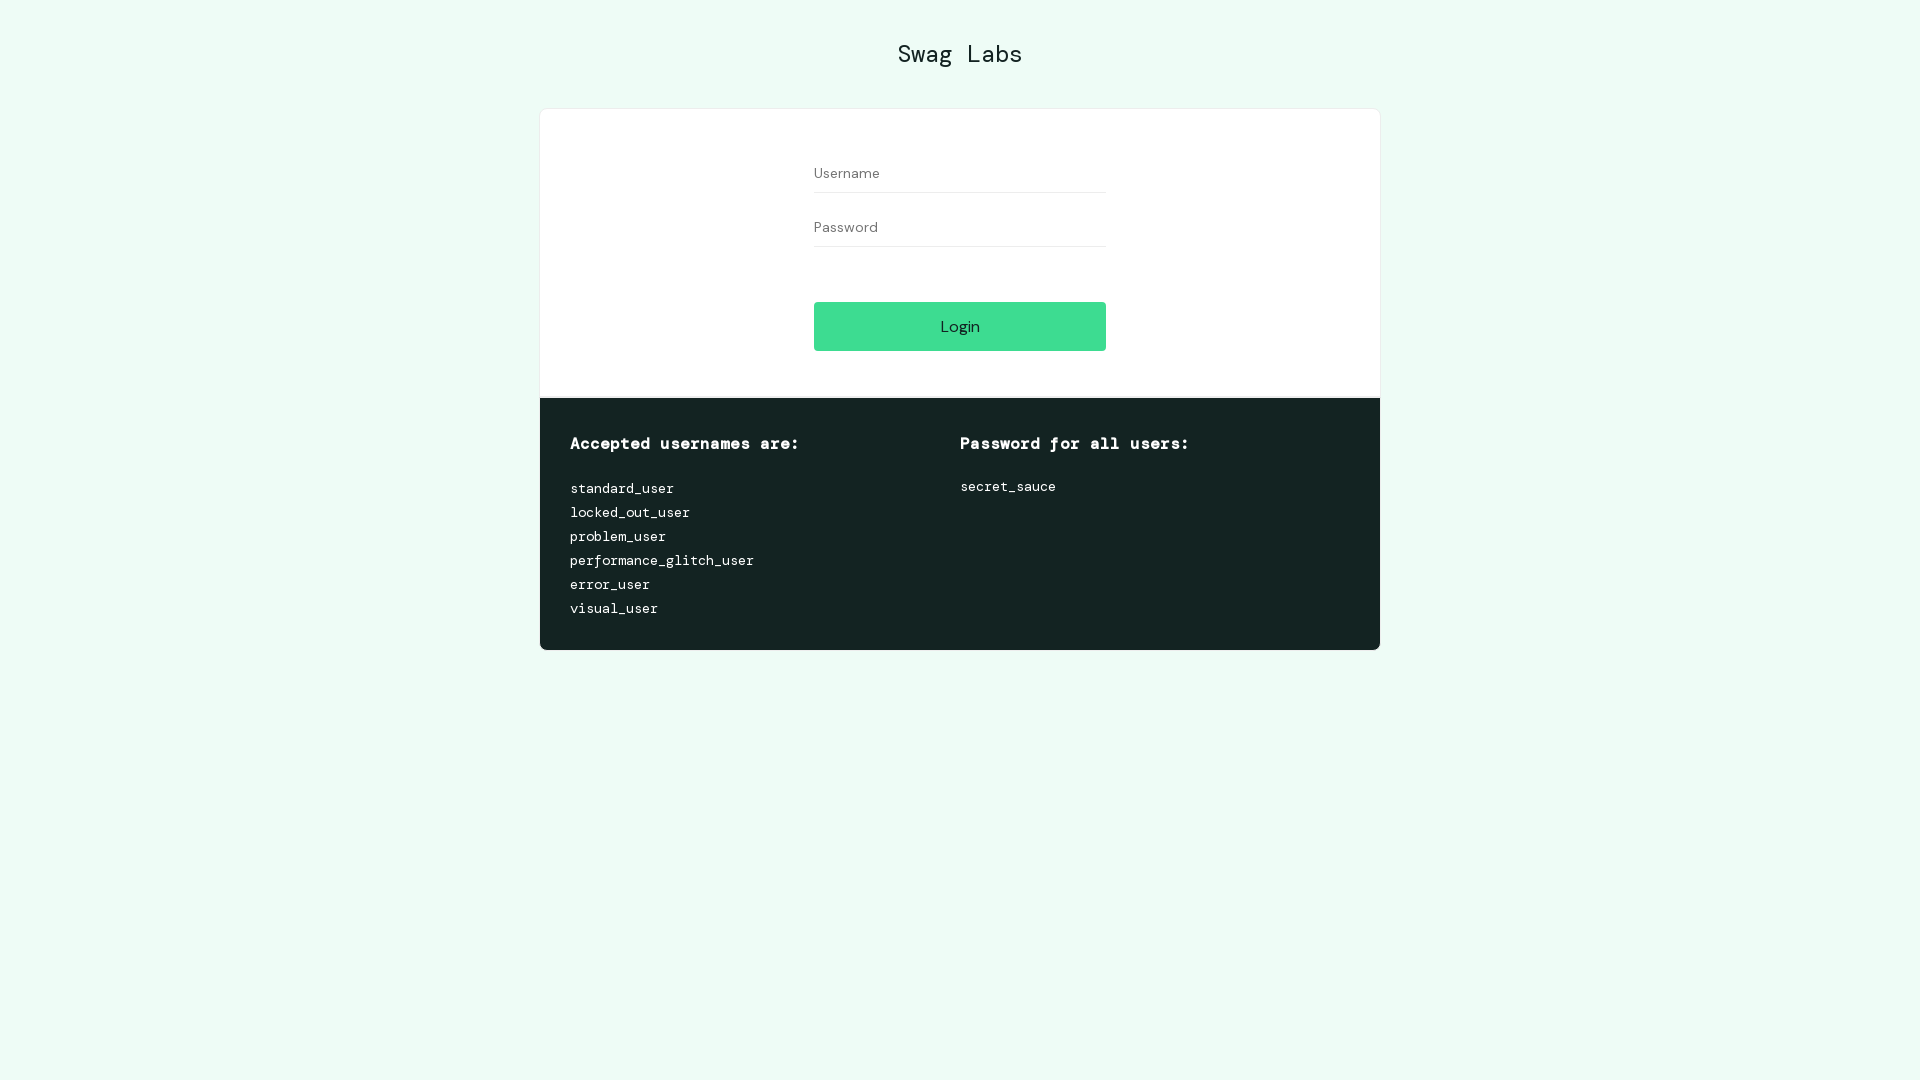

Page loaded - domcontentloaded state reached
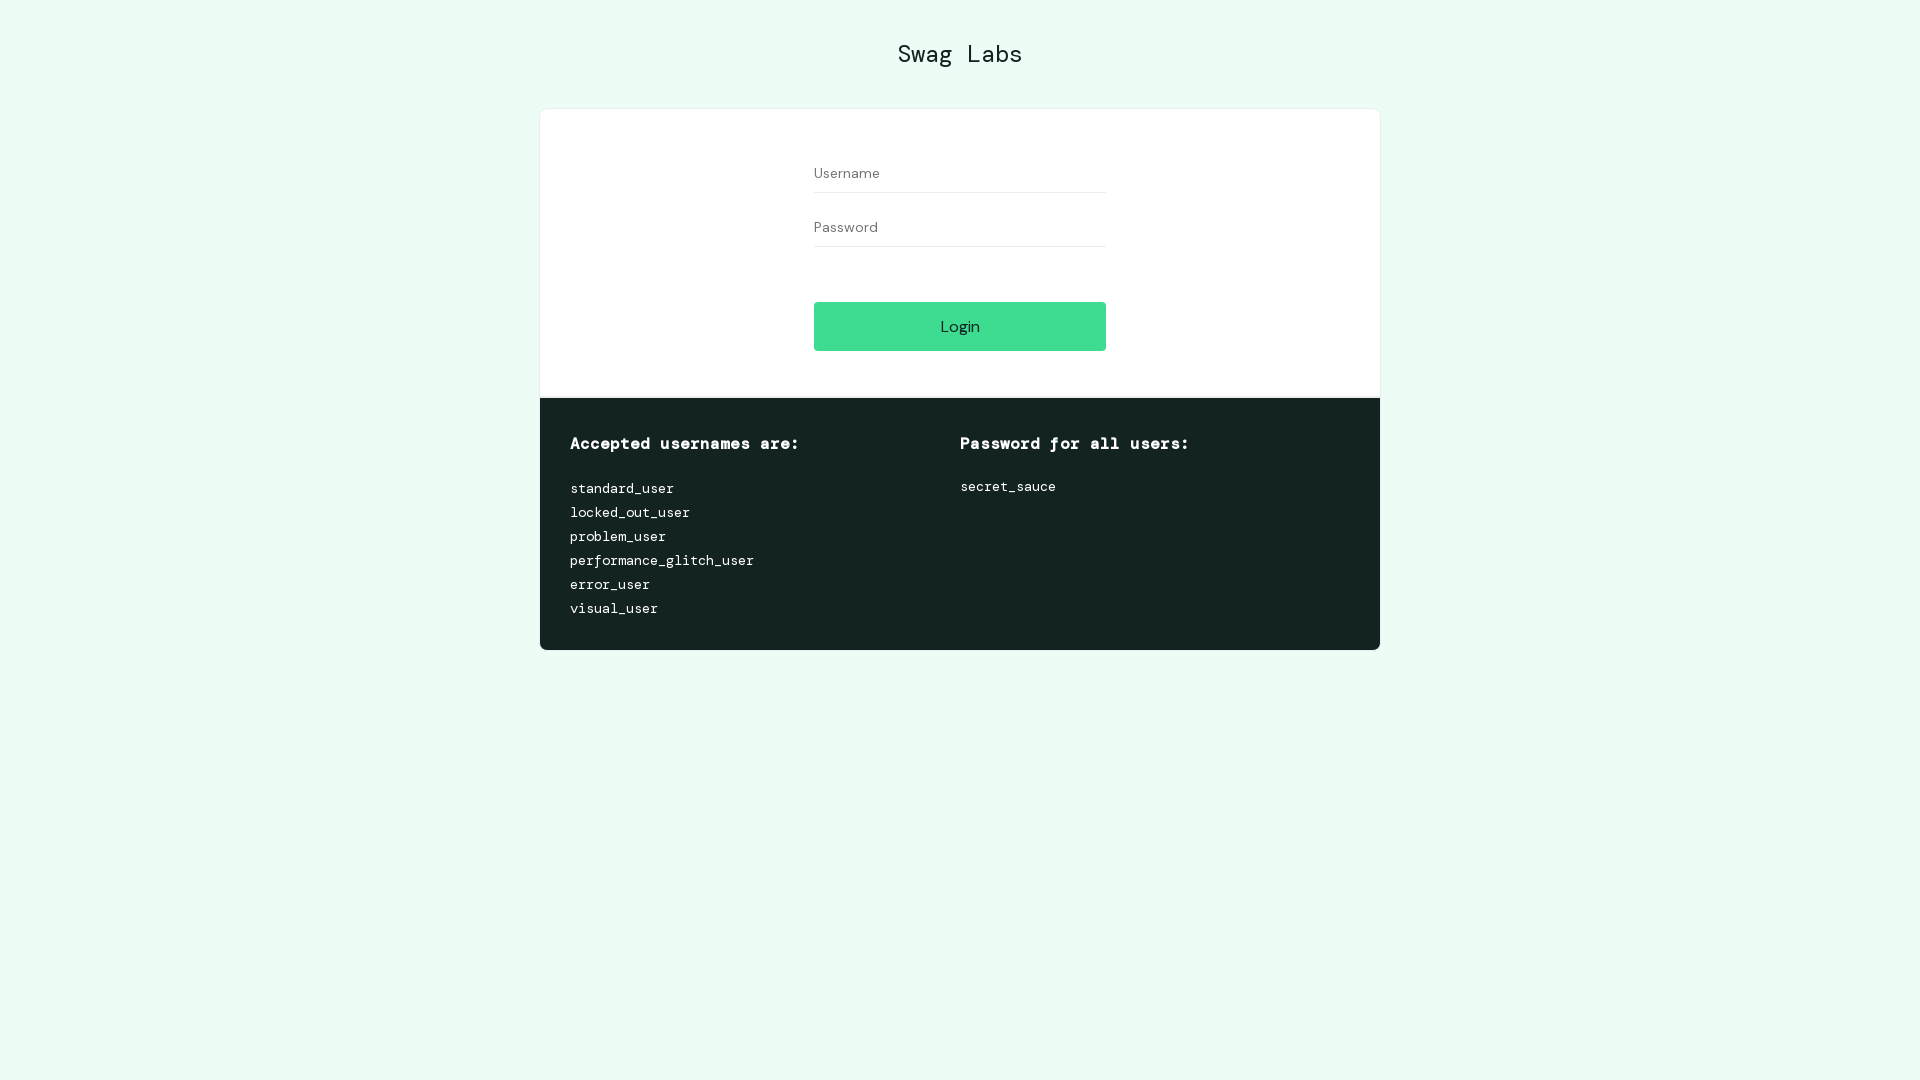

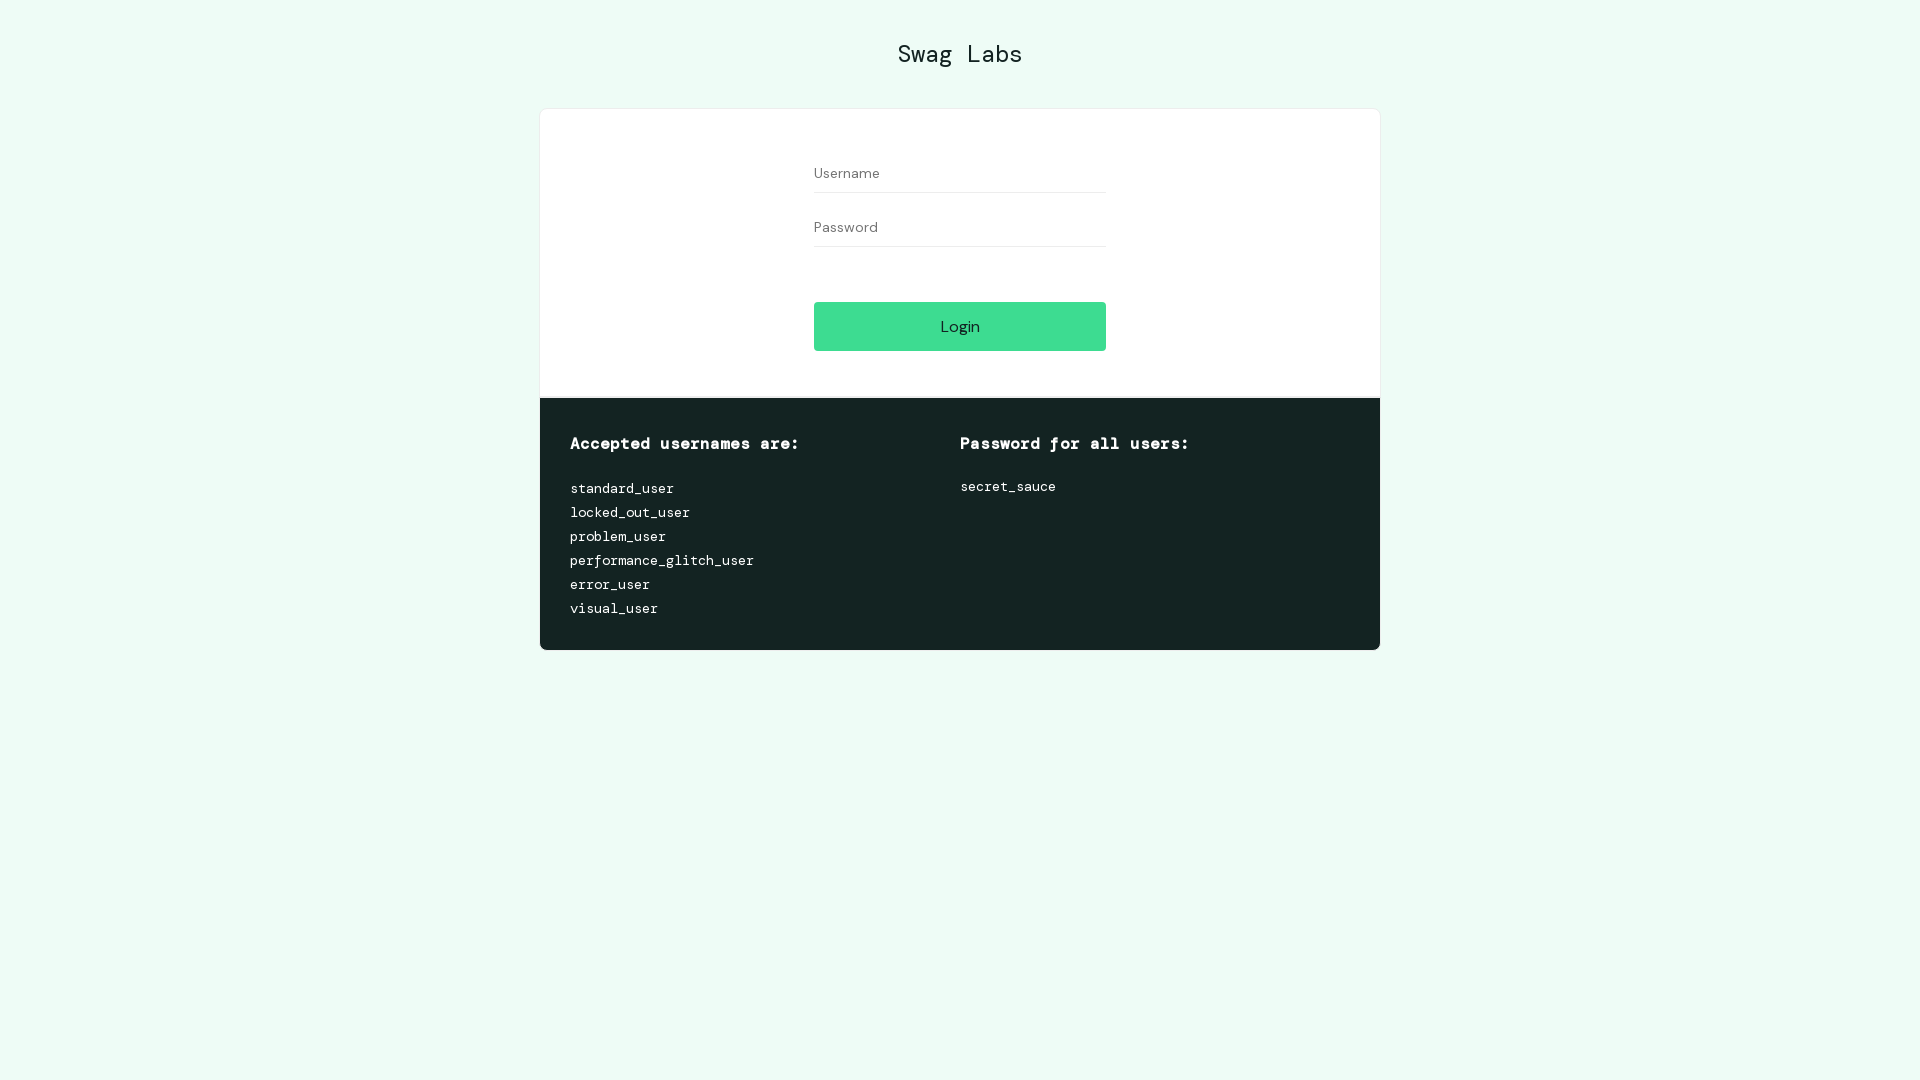